Tests the navigation menu by hovering over the "Add-ons" menu item to reveal a dropdown, then clicking on "Visa Services" option

Starting URL: https://www.spicejet.com/

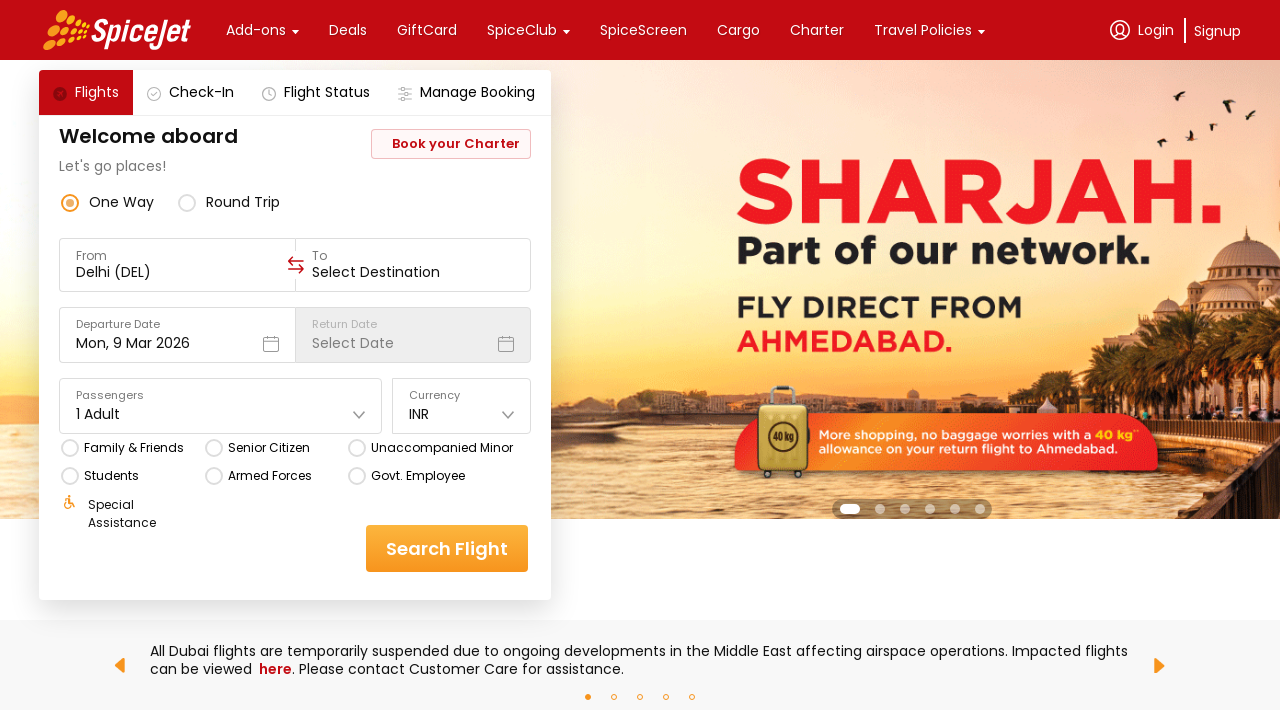

Hovered over 'Add-ons' menu item to reveal dropdown at (256, 30) on xpath=//div[text()='Add-ons']
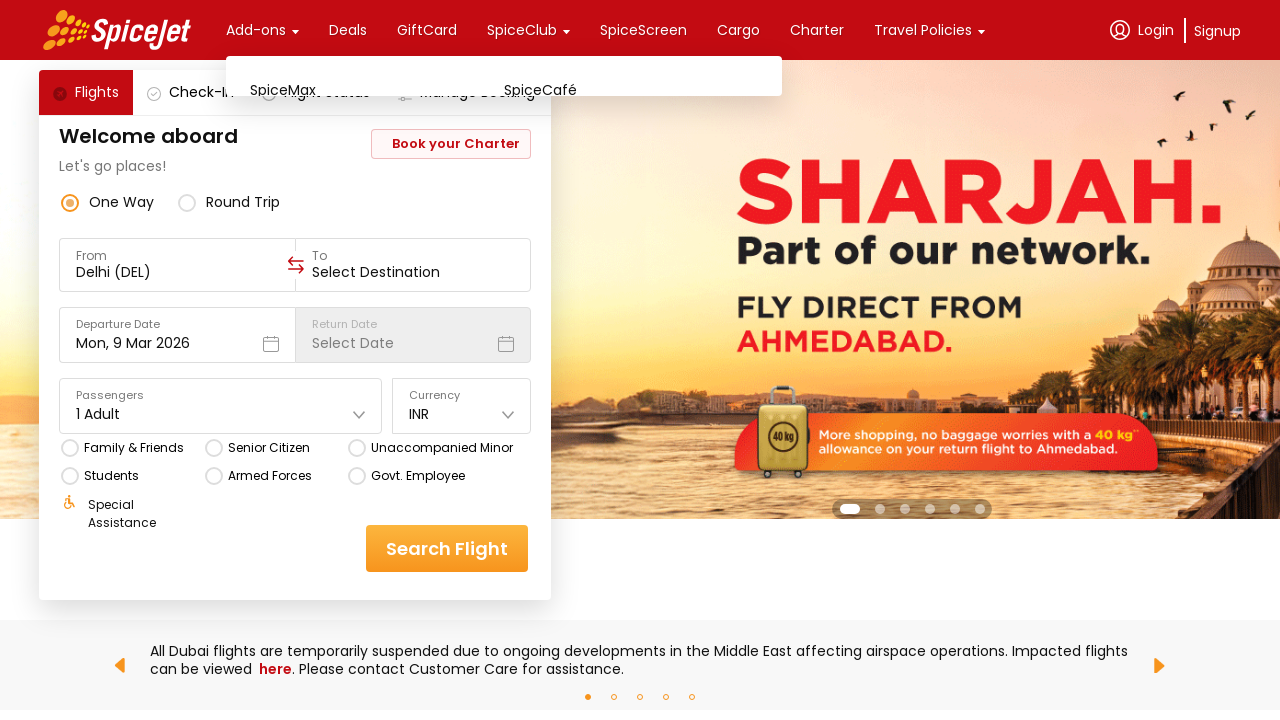

Clicked on 'Visa Services' option in dropdown menu at (631, 123) on xpath=//div[text()='Visa Services']
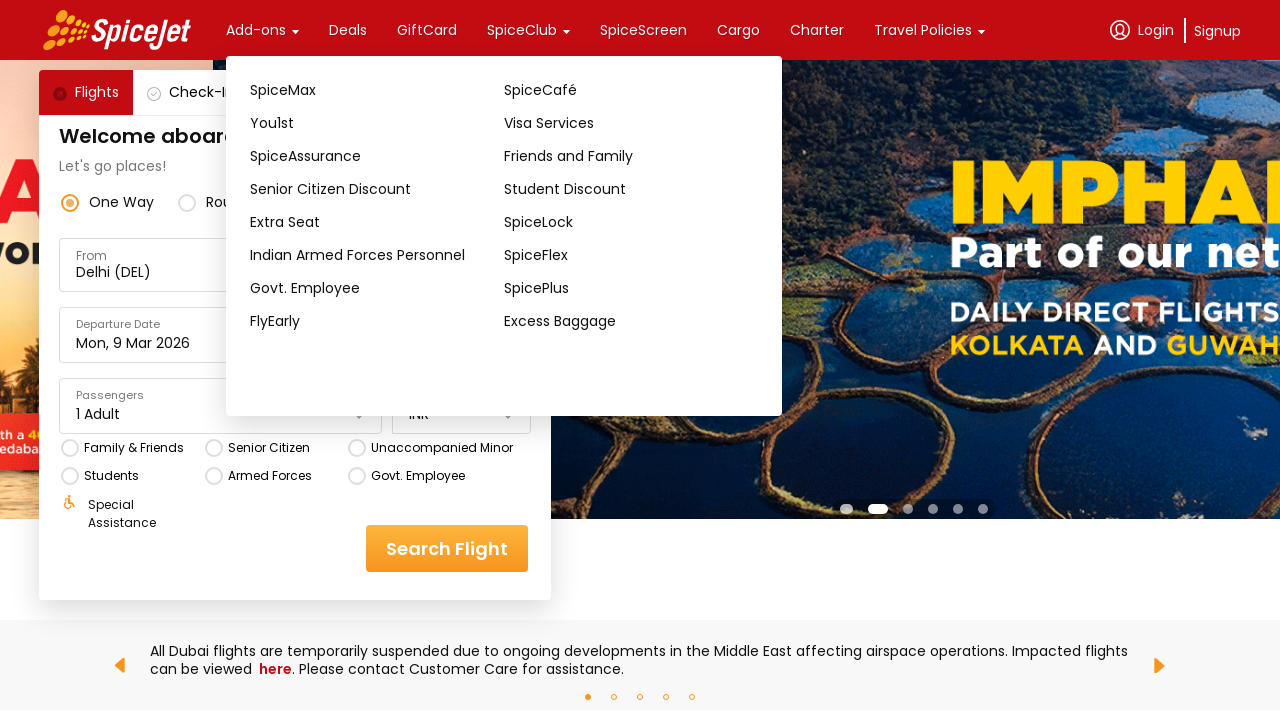

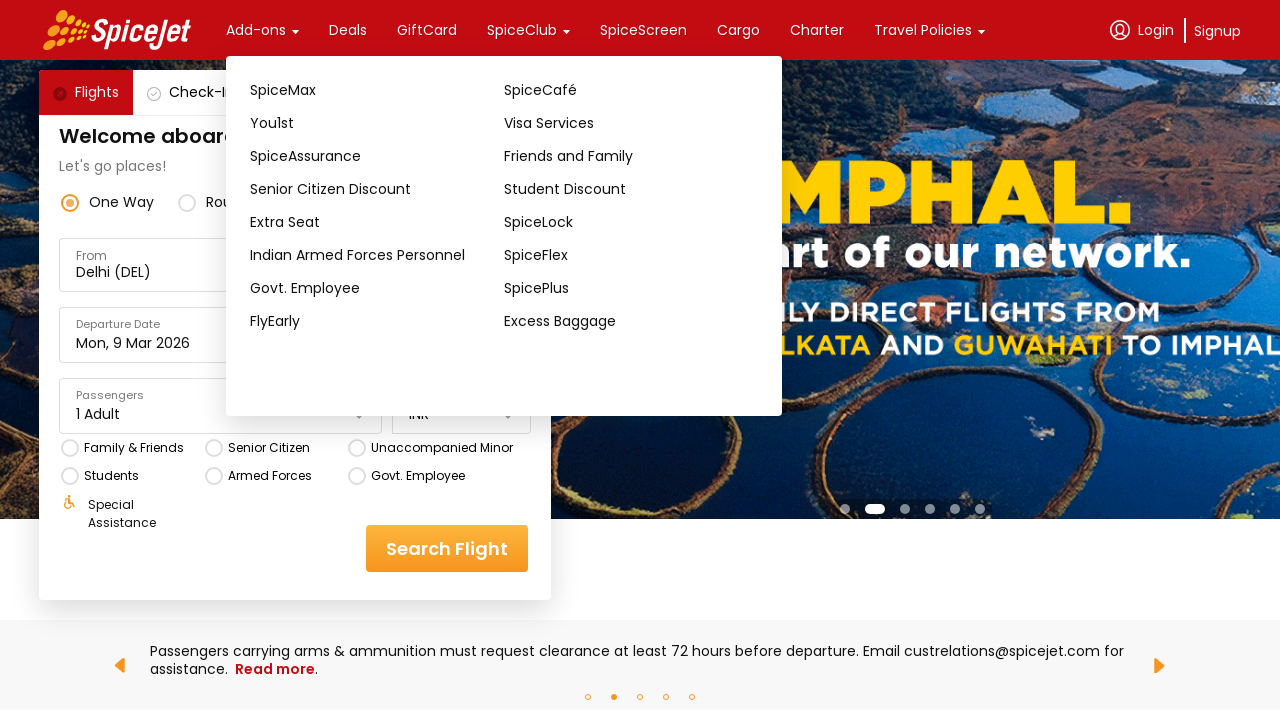